Tests a contact/callback form on a Russian construction company website by clicking a button to open a form, filling in name and phone number fields, and submitting the form.

Starting URL: https://uytstroi33.ru/

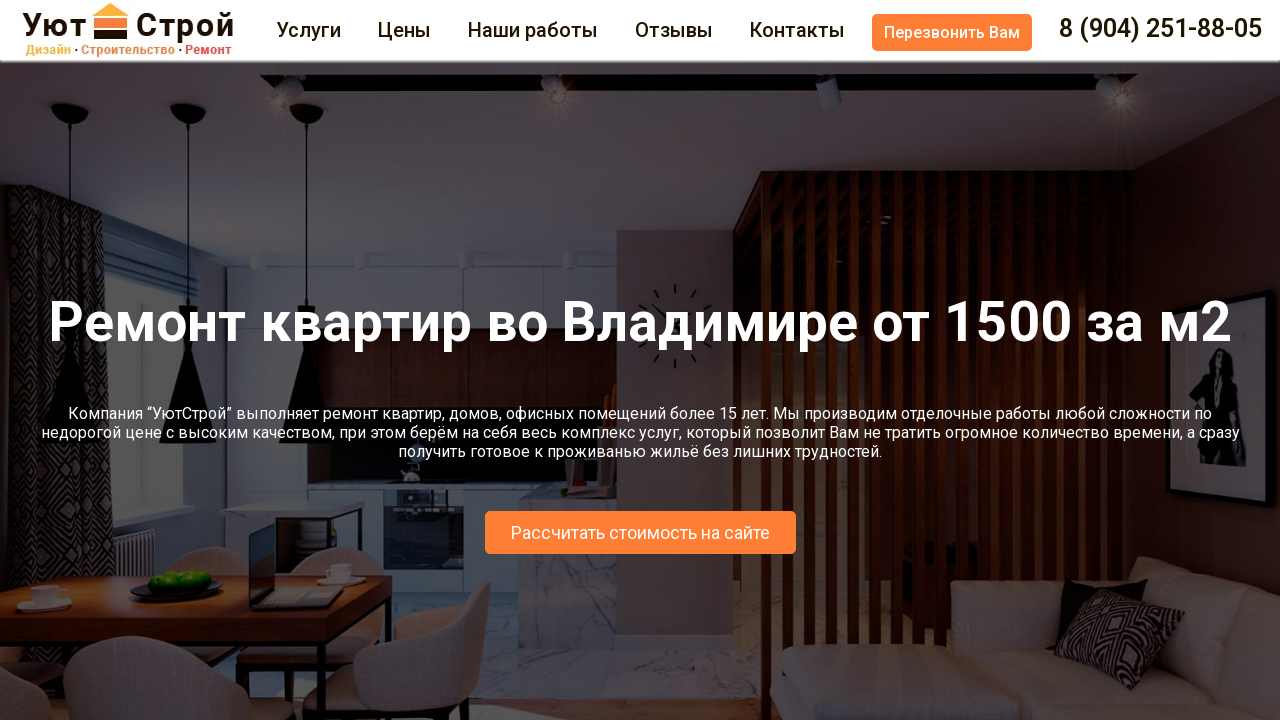

Clicked button to open callback form modal at (952, 32) on .button_pust
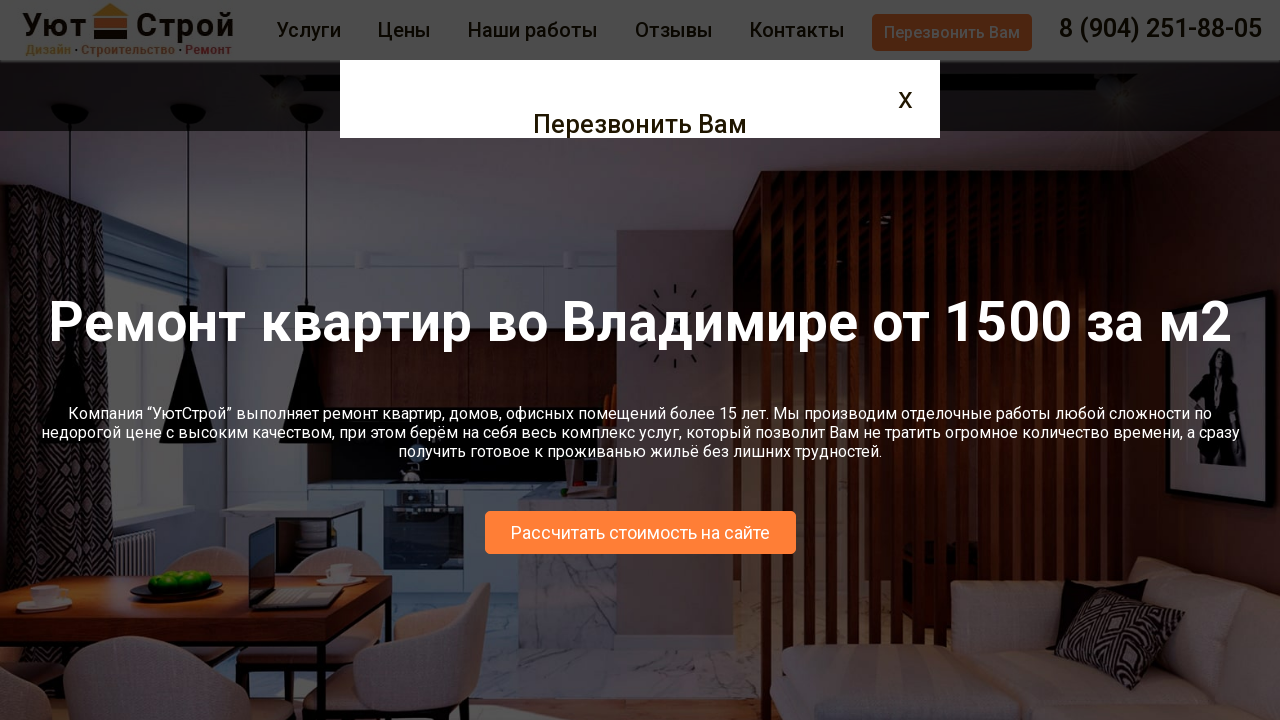

Form modal appeared with name field visible
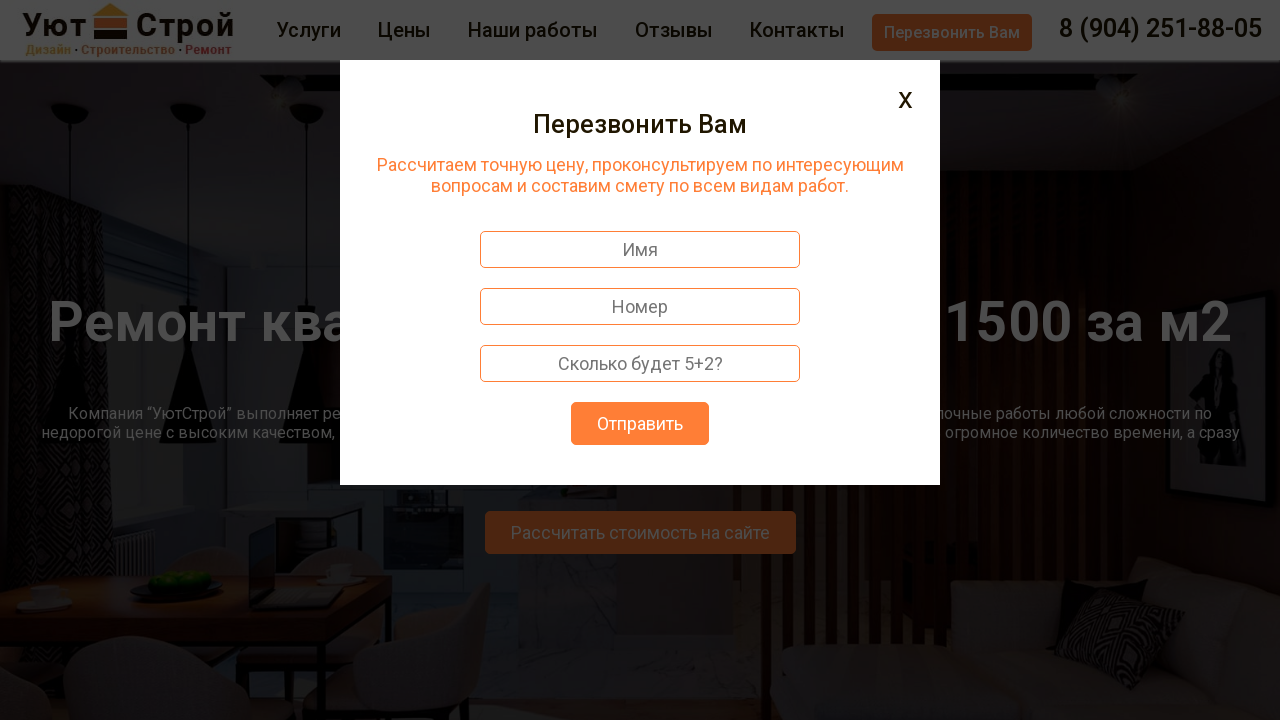

Filled name field with 'Александр Петров' on #name_zamer
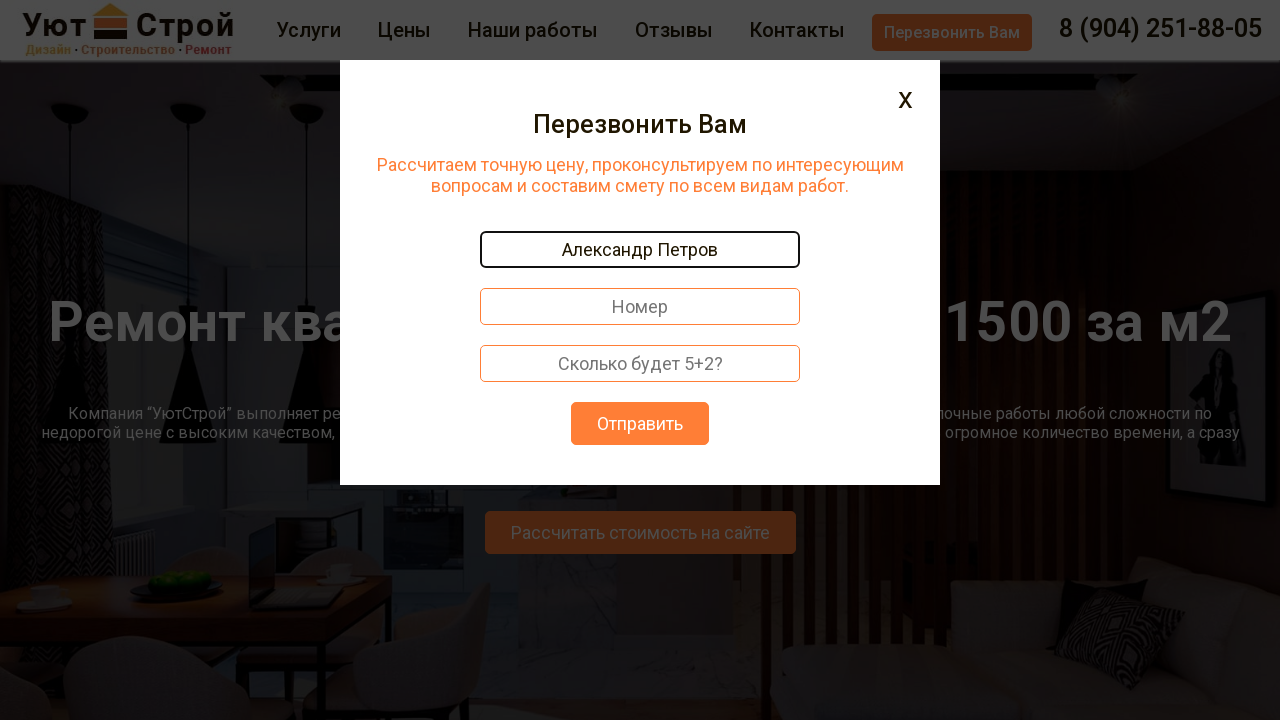

Filled phone number field with '+79161234567' on #number_zamer
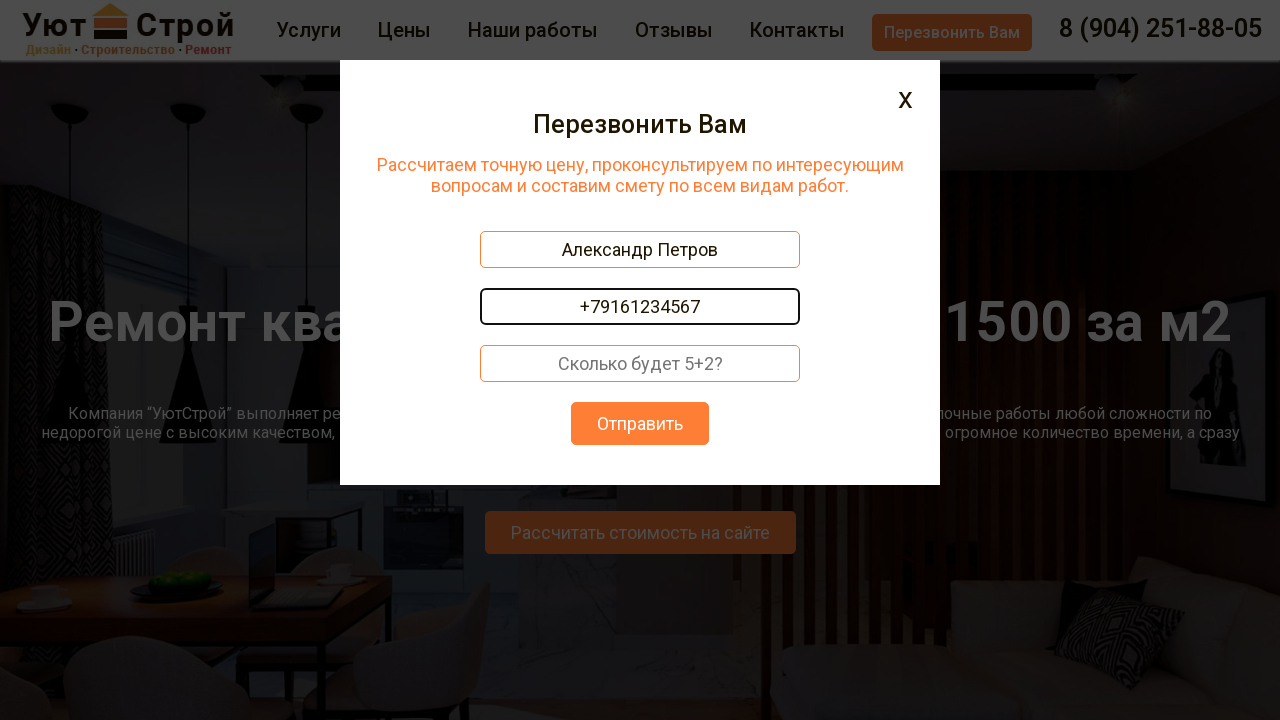

Clicked submit button to send contact form at (640, 424) on .button
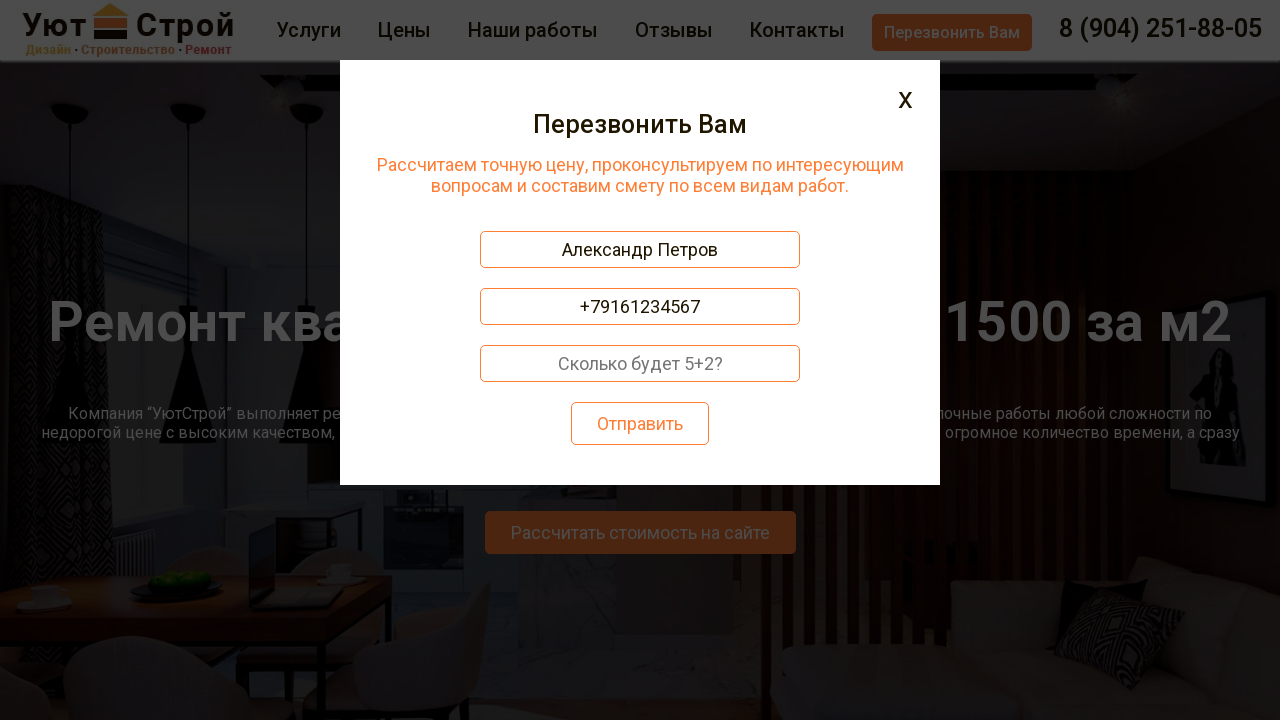

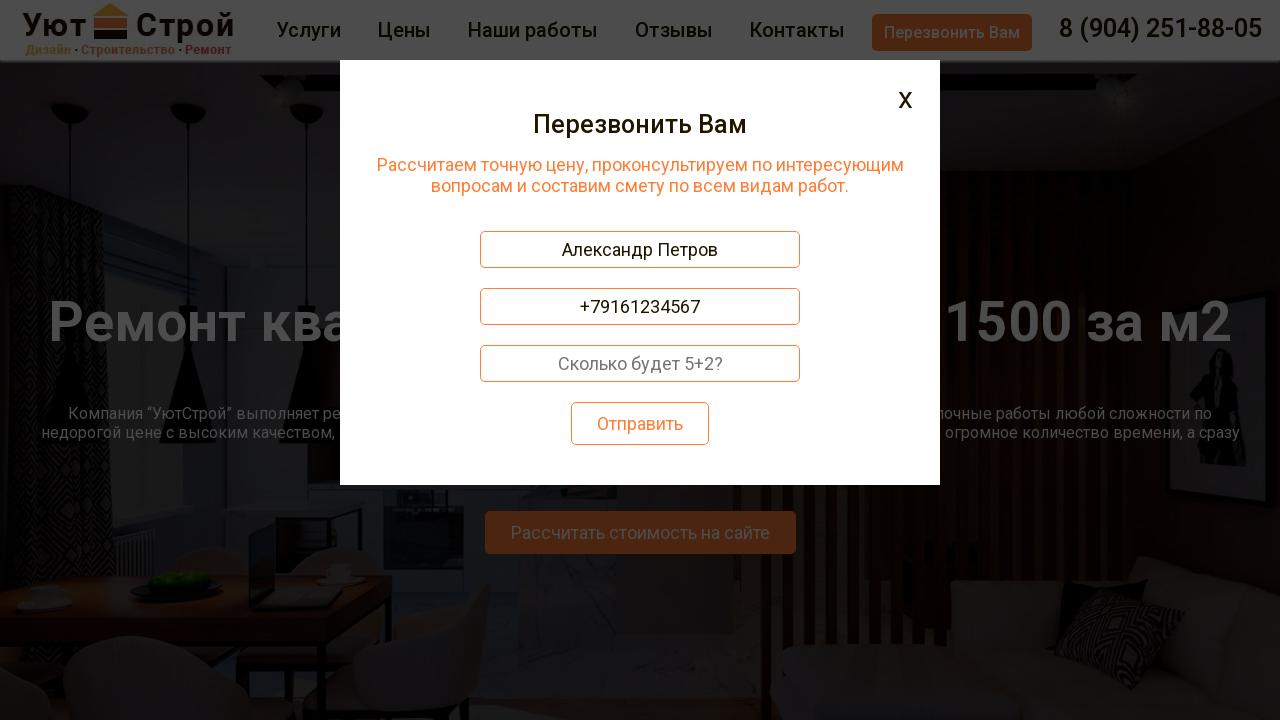